Tests adding a product (iPhone 11) to the cart and then removing it, verifying the cart shows empty state with zero items and continue shopping button.

Starting URL: https://www.bstackdemo.com/

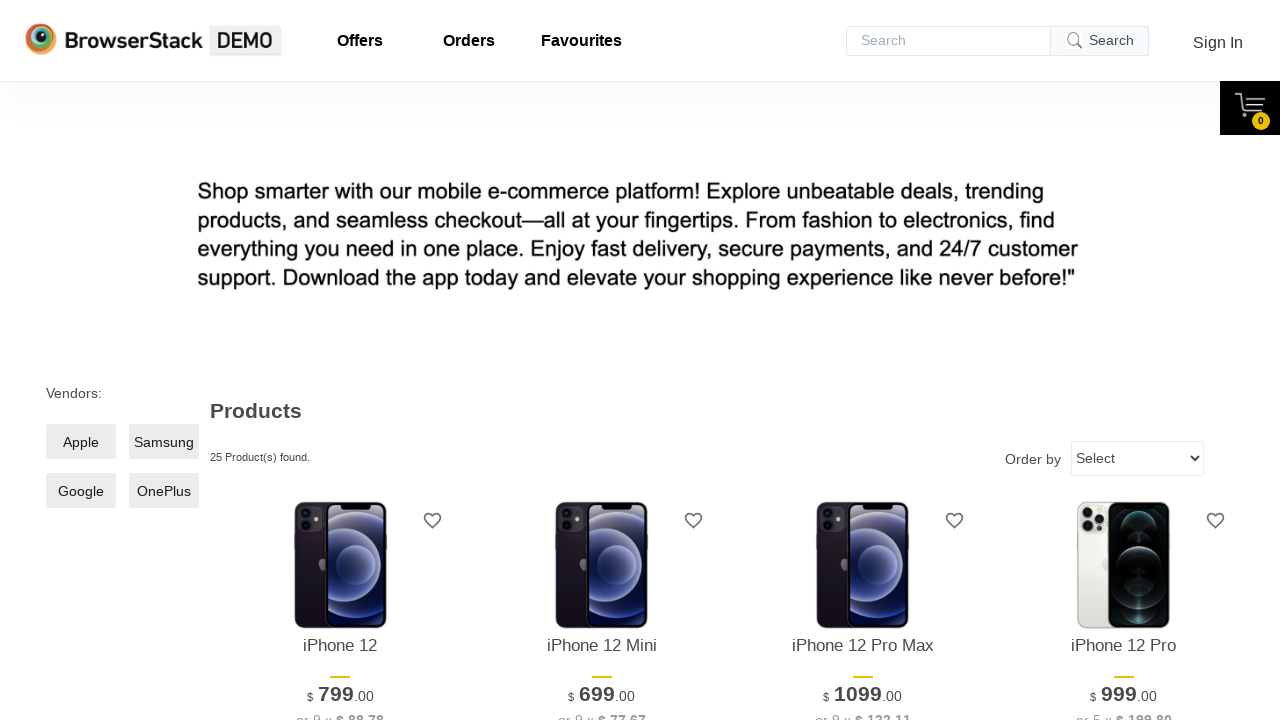

Clicked 'Add to cart' button for iPhone 11 at (340, 361) on xpath=//div[@data-sku='iPhone11-device-info.png']/div[text()='Add to cart']
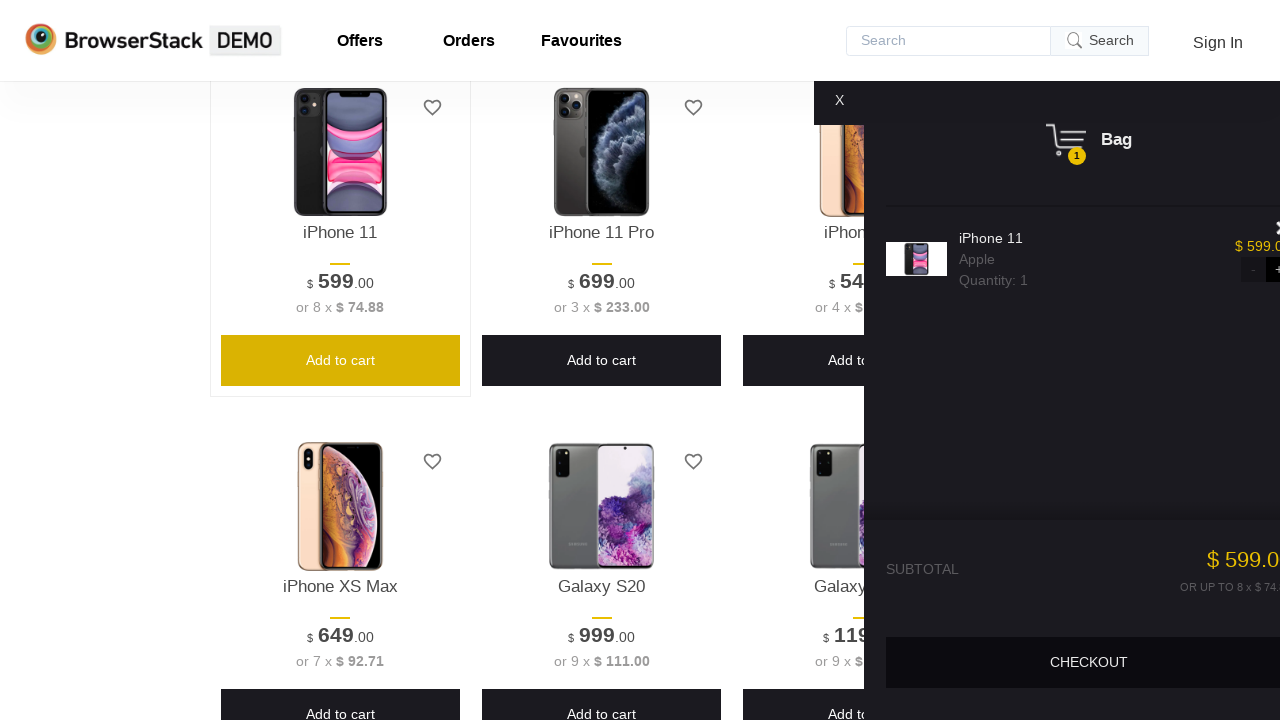

Remove button appeared in cart
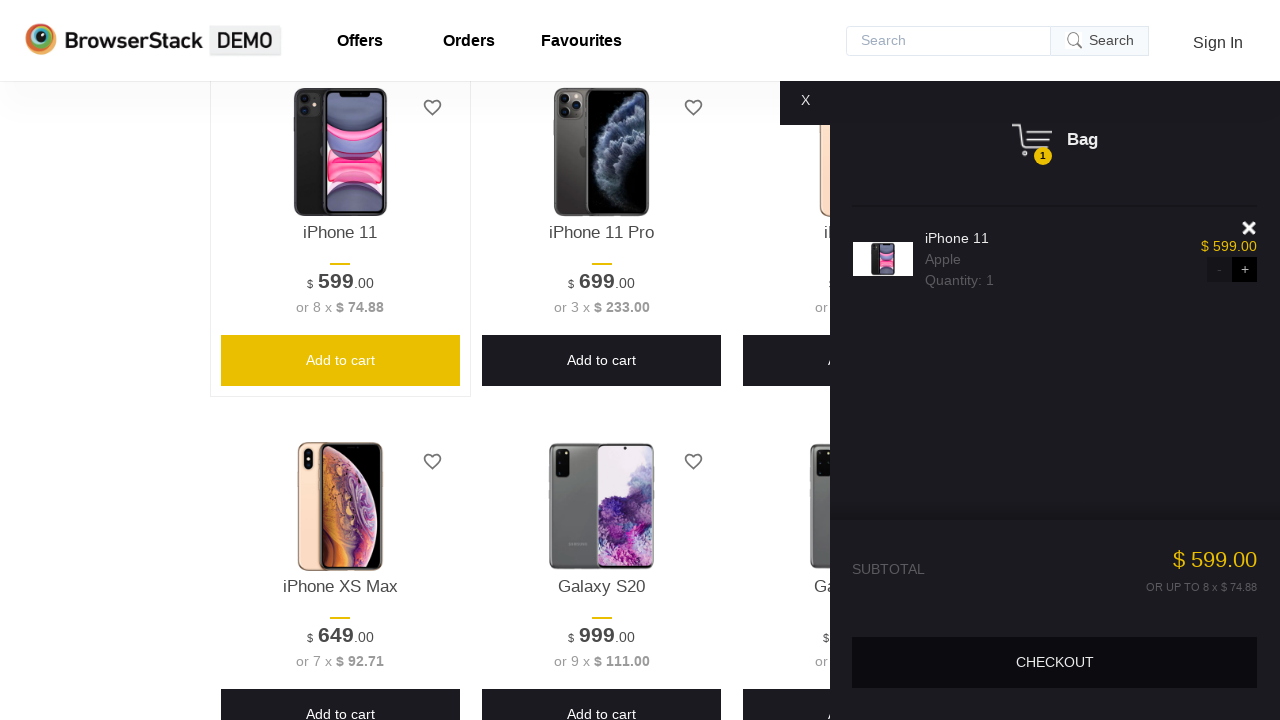

Clicked remove button to remove iPhone 11 from cart at (1250, 228) on xpath=//div[@class='shelf-item__del']
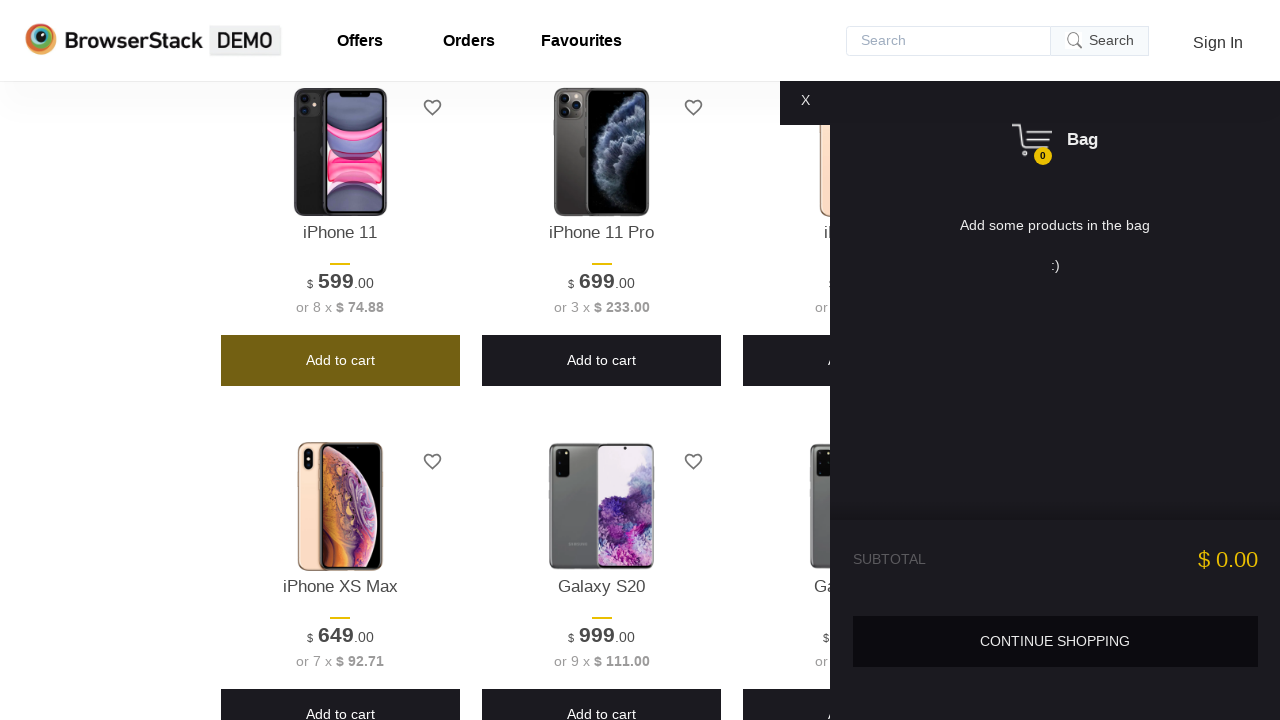

Cart transitioned to empty state with continue shopping message
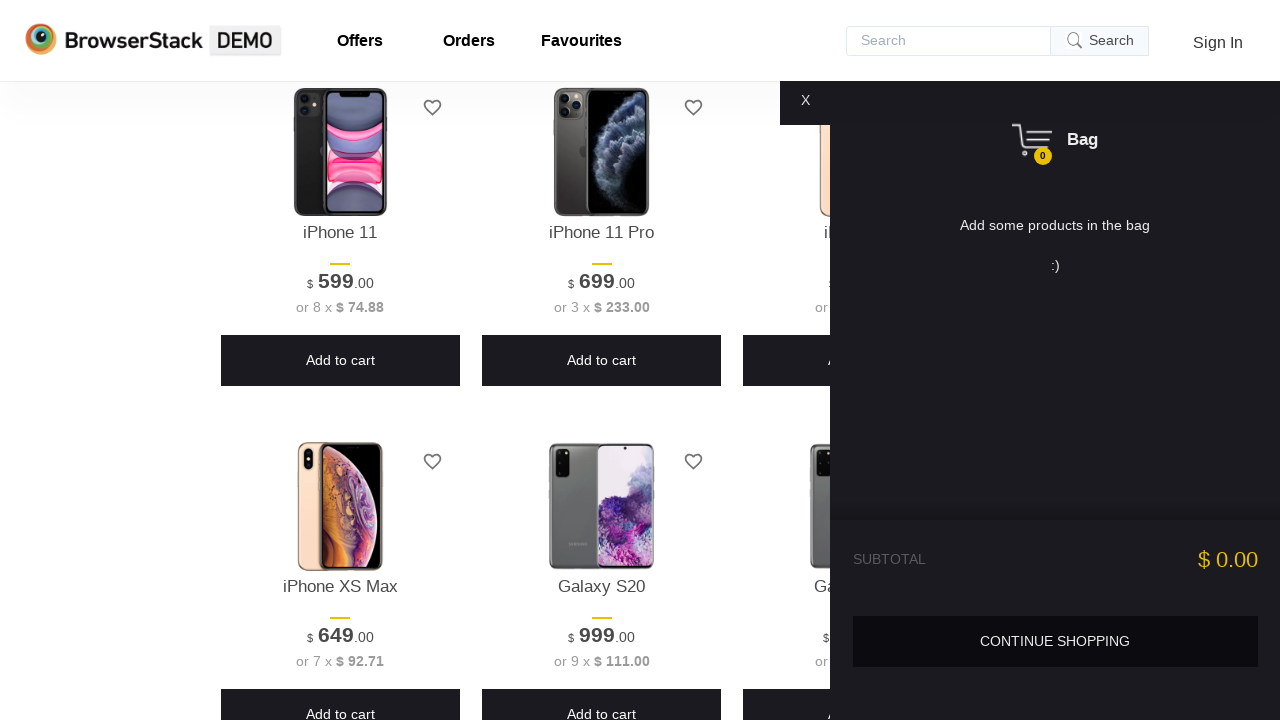

Verified bag quantity indicator displays 0 items
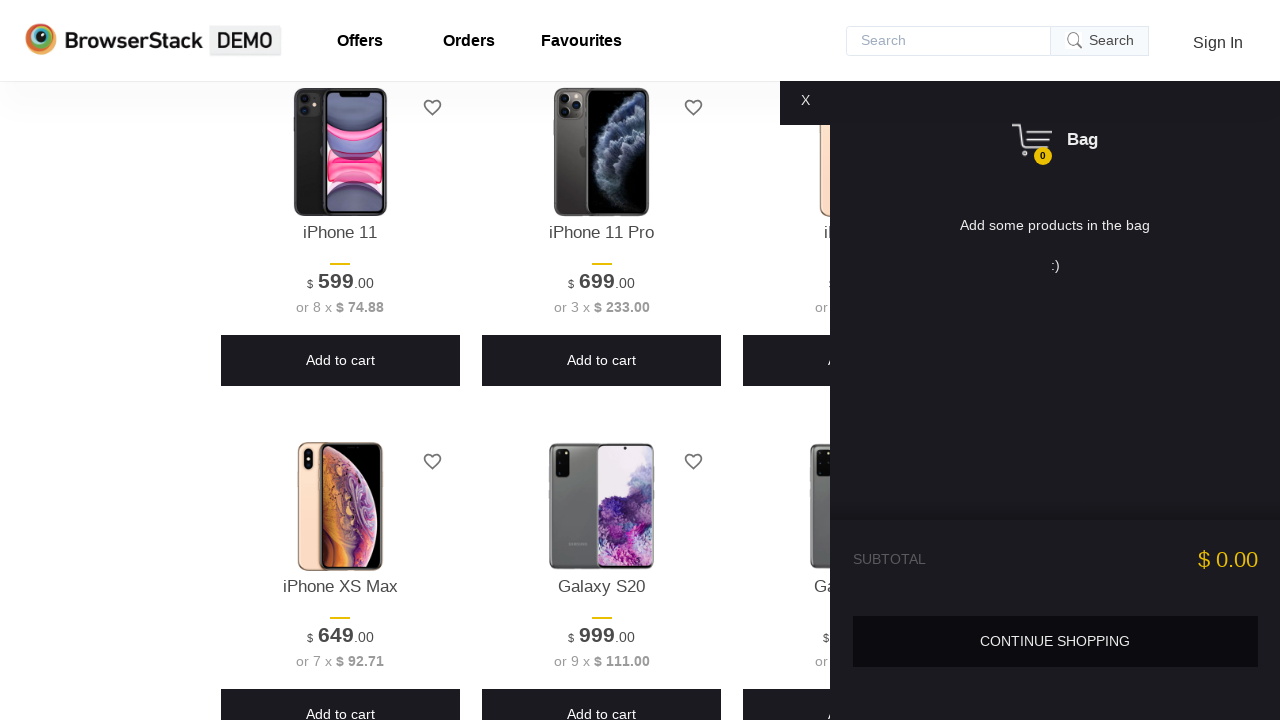

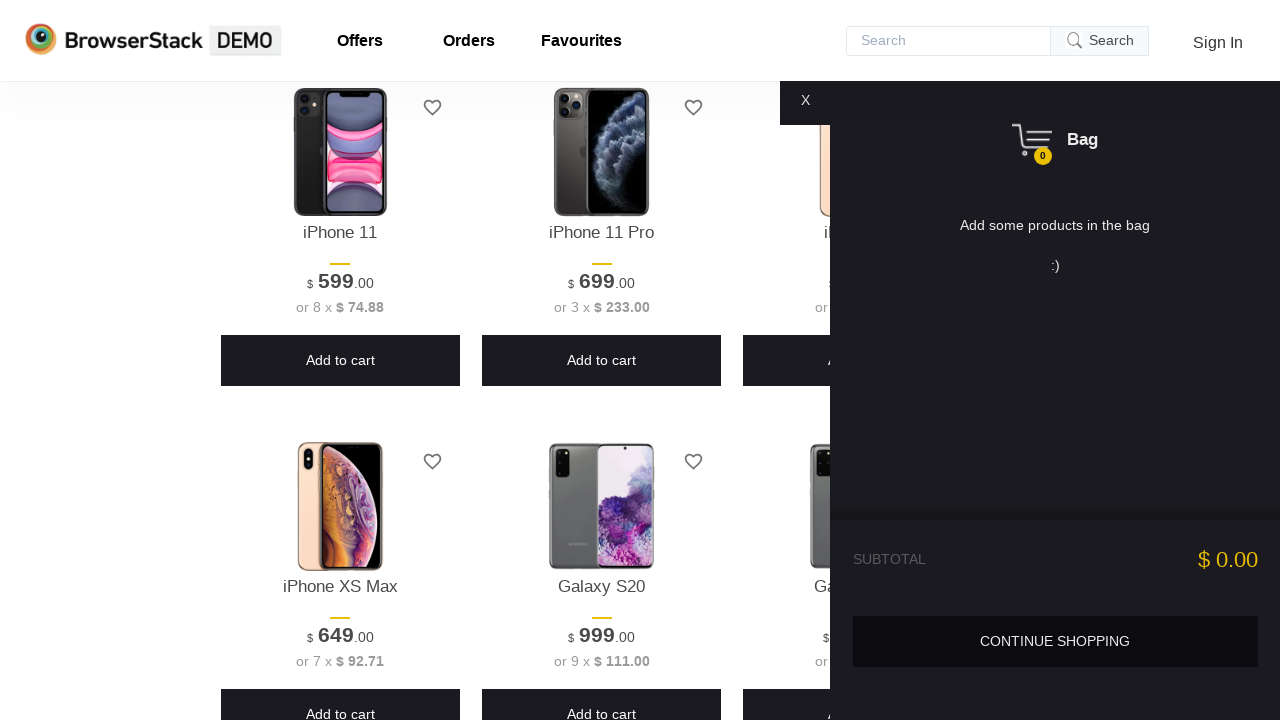